Tests clearing the complete state of all items by checking and then unchecking toggle-all

Starting URL: https://demo.playwright.dev/todomvc

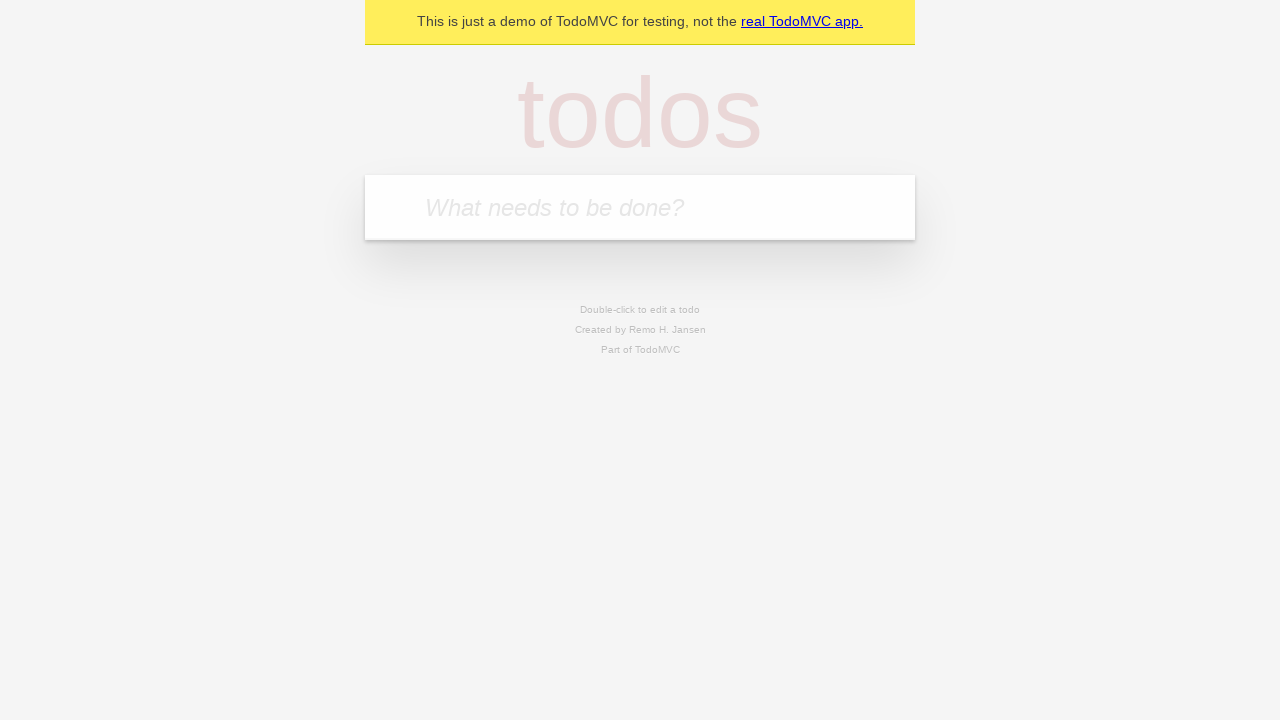

Filled first todo input with 'buy some cheese' on .new-todo
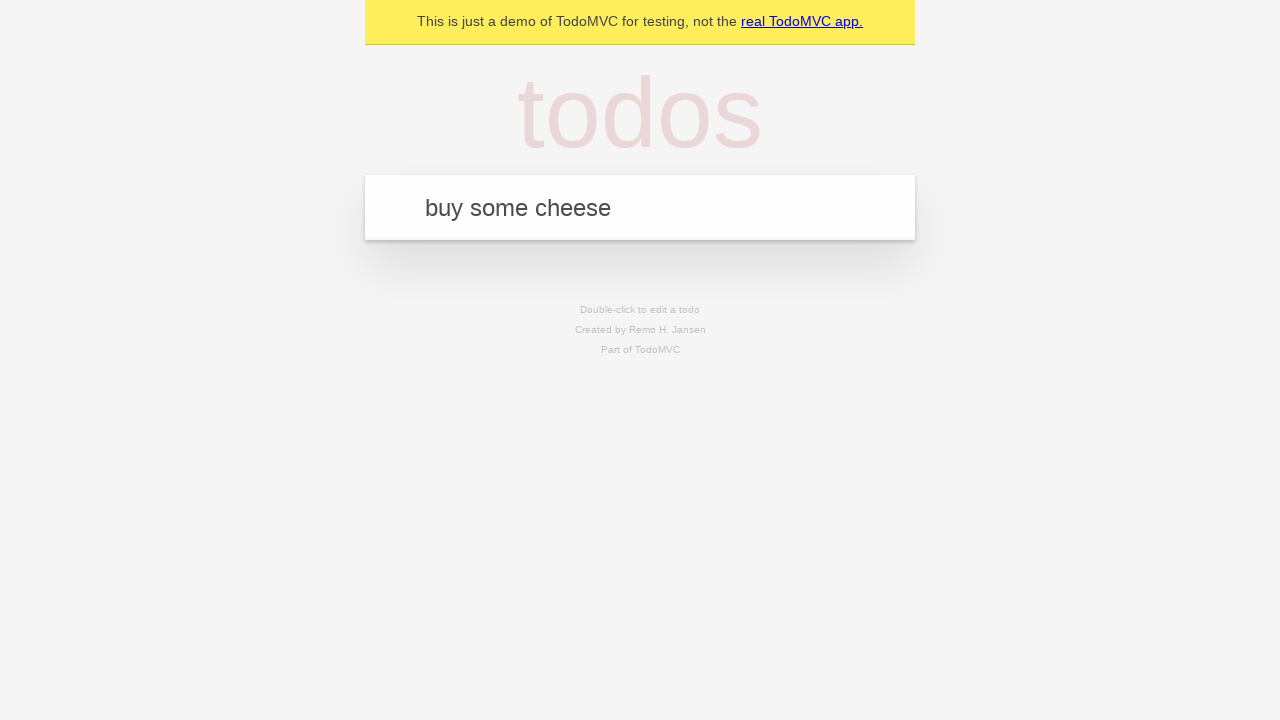

Pressed Enter to create first todo on .new-todo
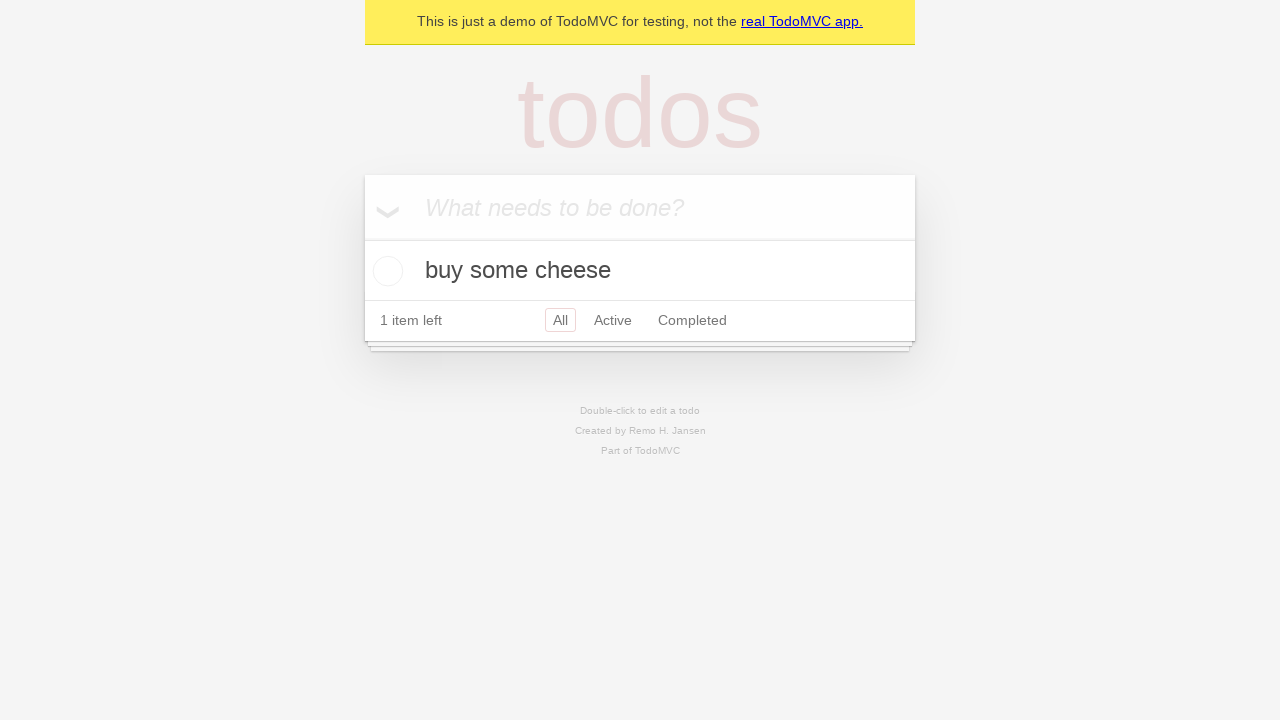

Filled second todo input with 'feed the cat' on .new-todo
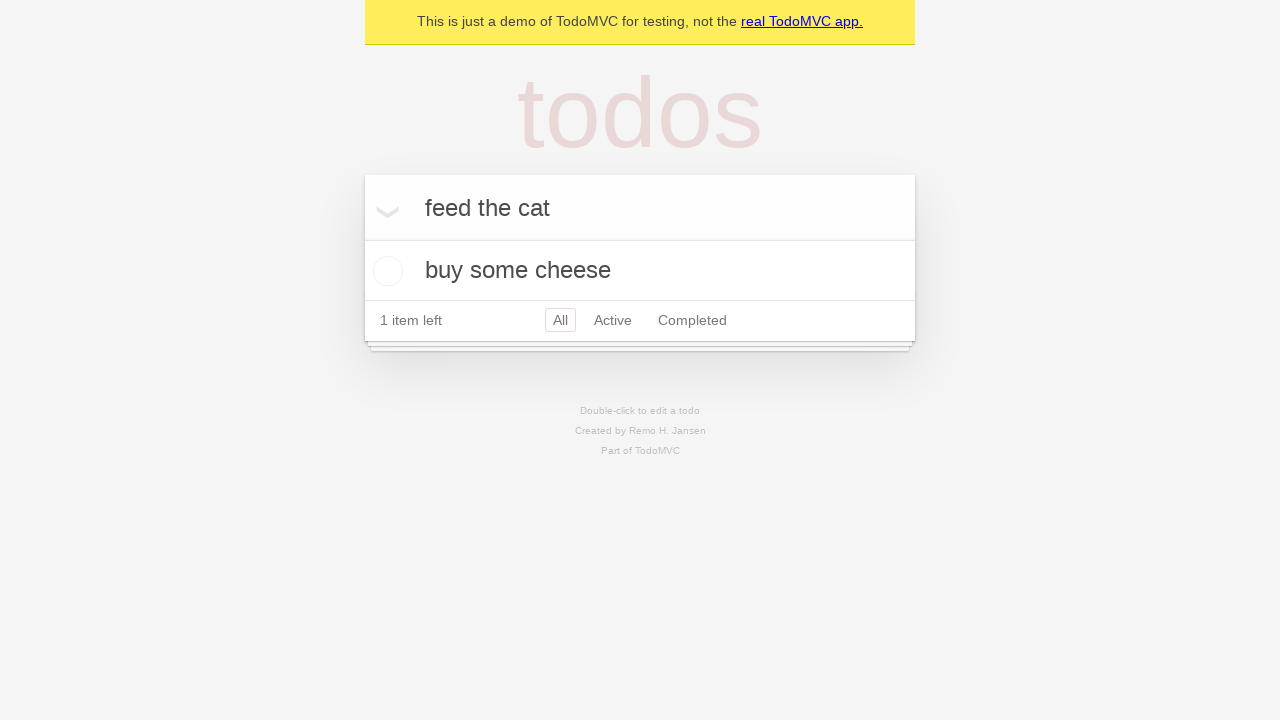

Pressed Enter to create second todo on .new-todo
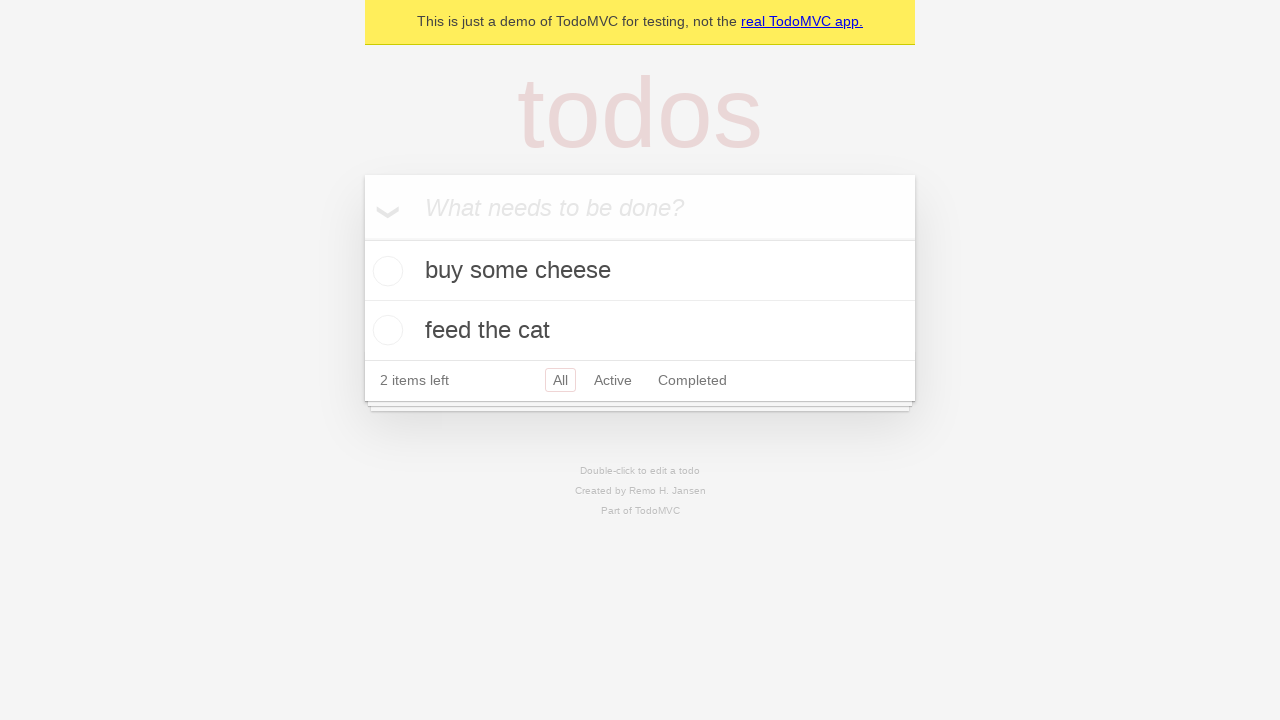

Filled third todo input with 'book a doctors appointment' on .new-todo
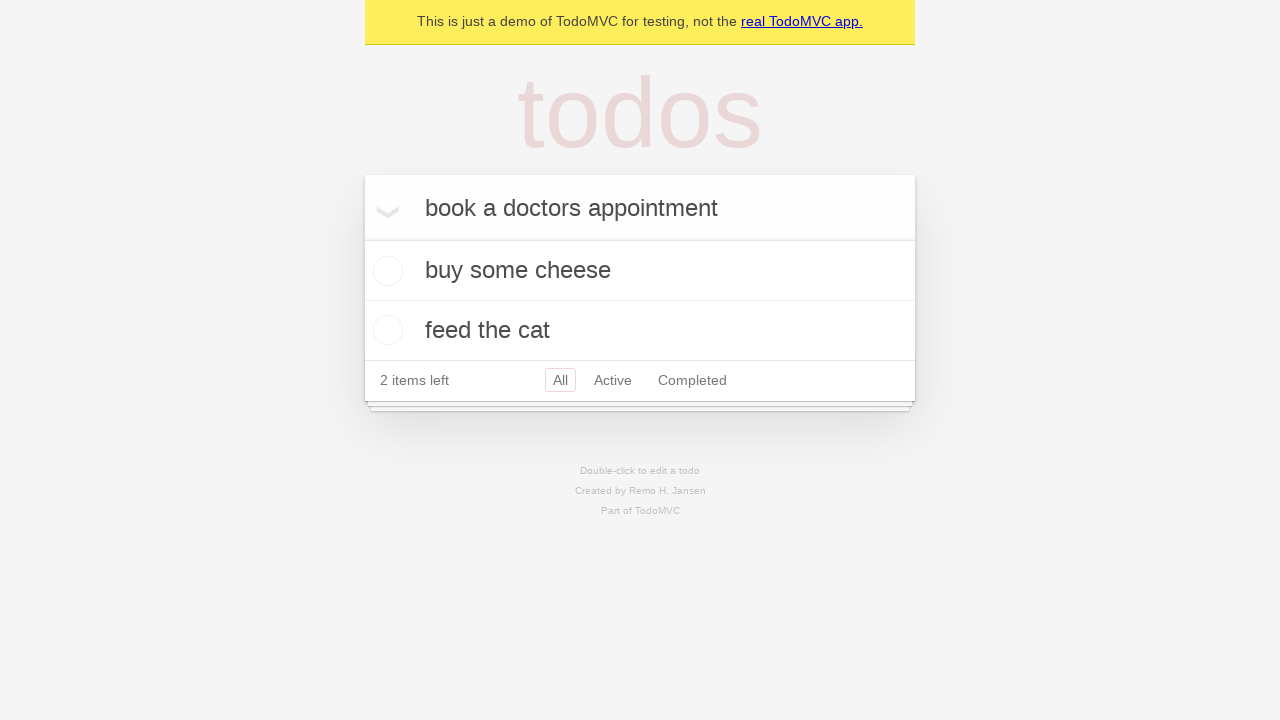

Pressed Enter to create third todo on .new-todo
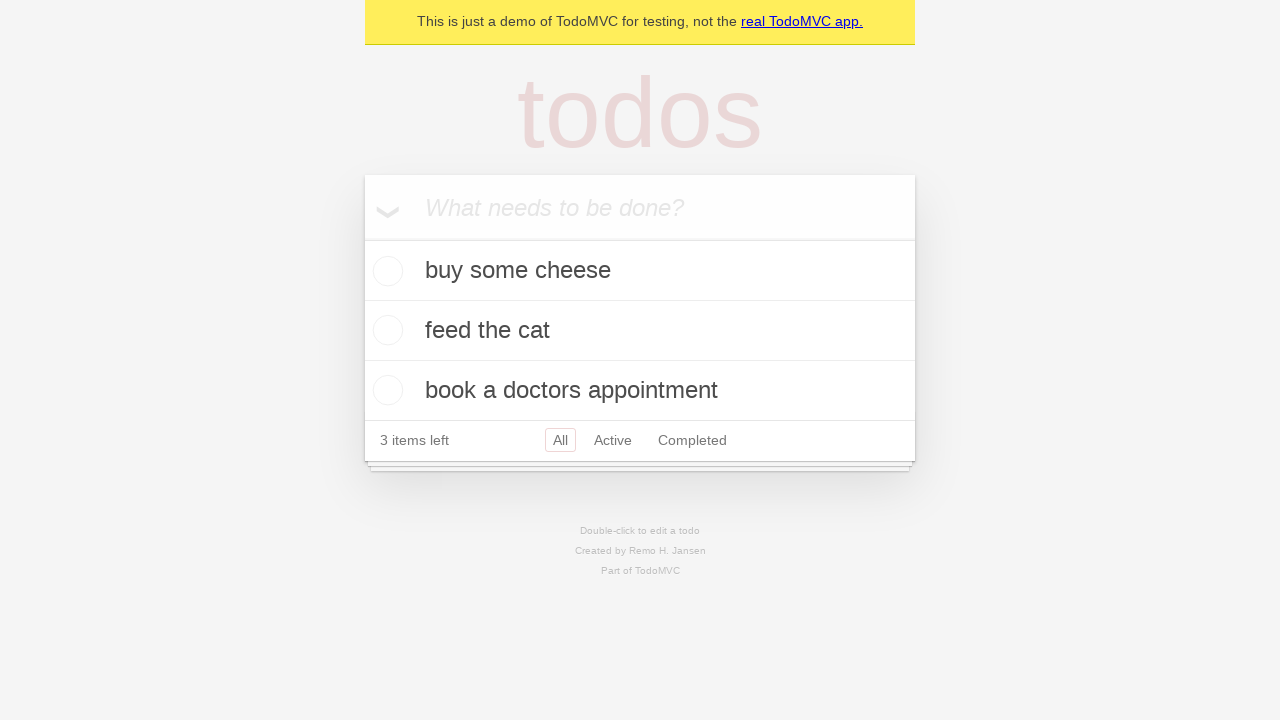

Waited for all three todo items to load
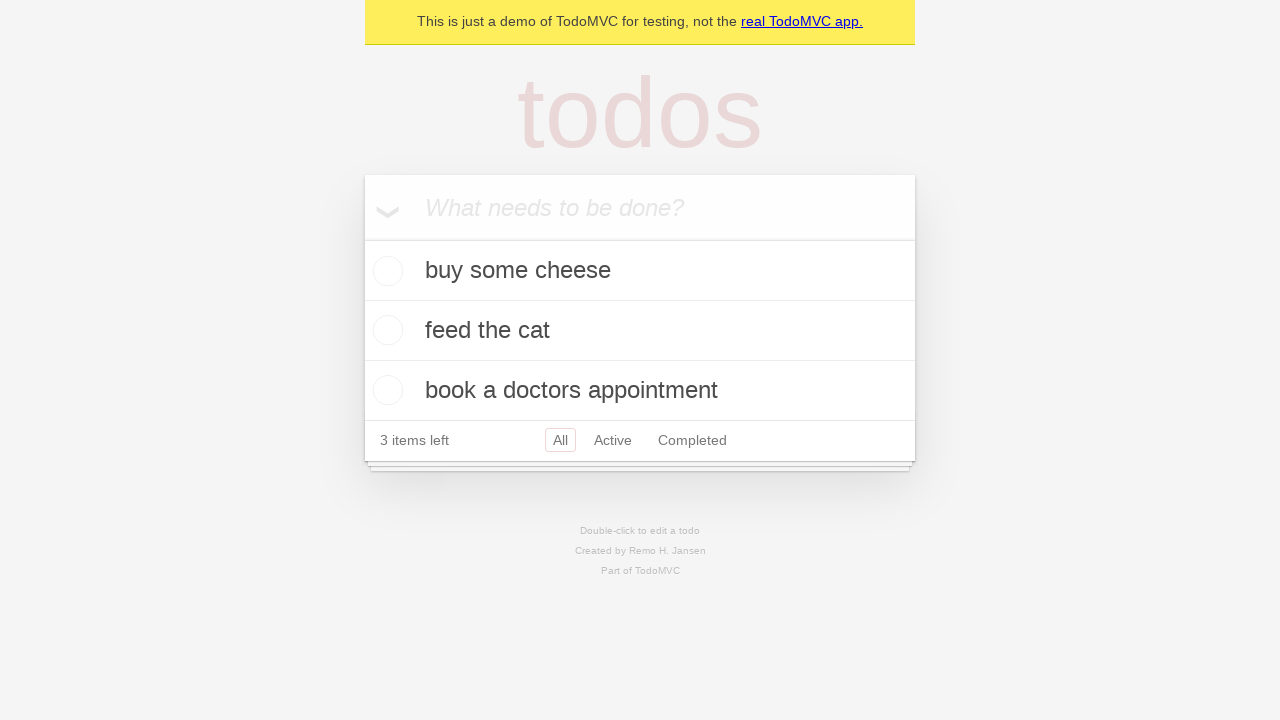

Checked toggle-all to mark all todos as complete at (362, 238) on .toggle-all
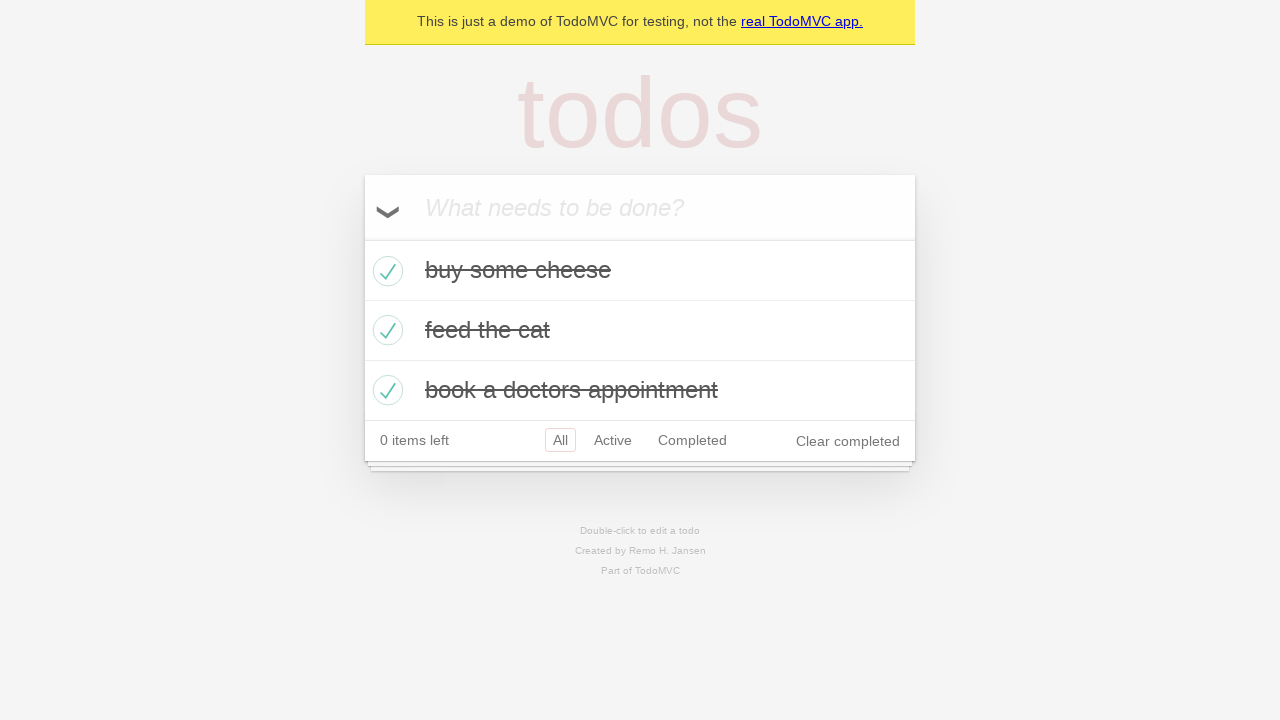

Unchecked toggle-all to clear complete state of all todos at (362, 238) on .toggle-all
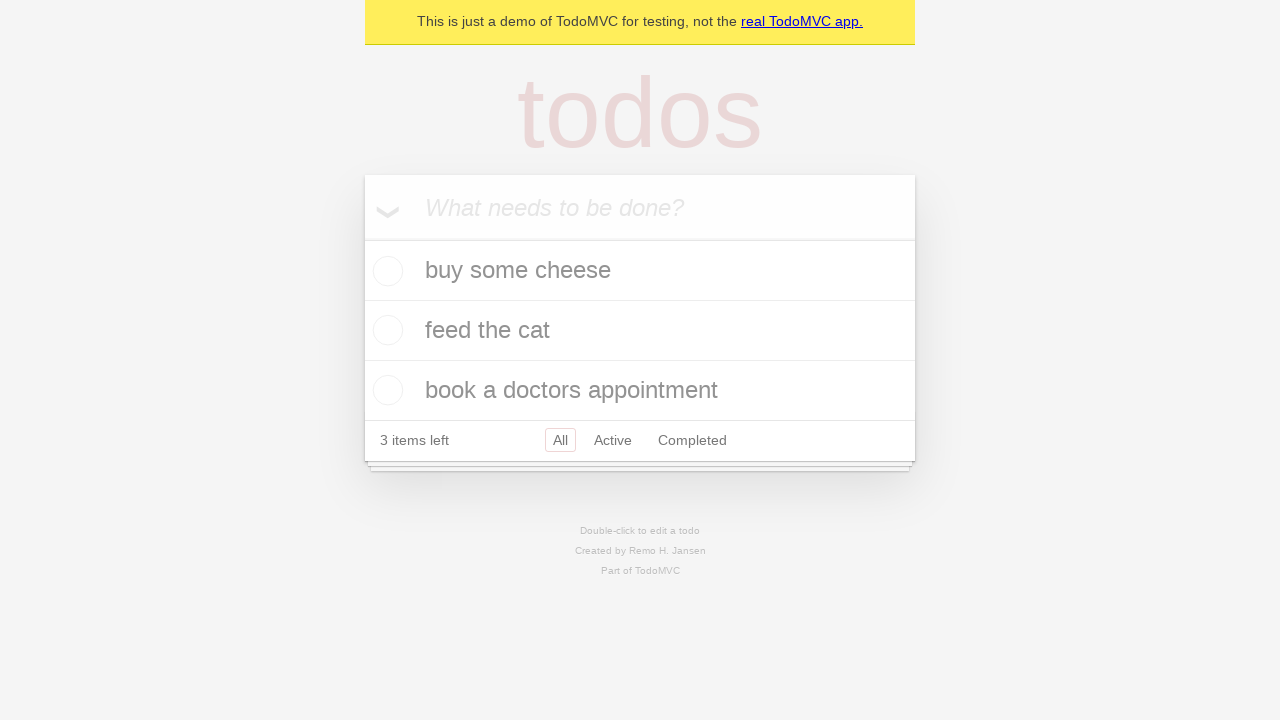

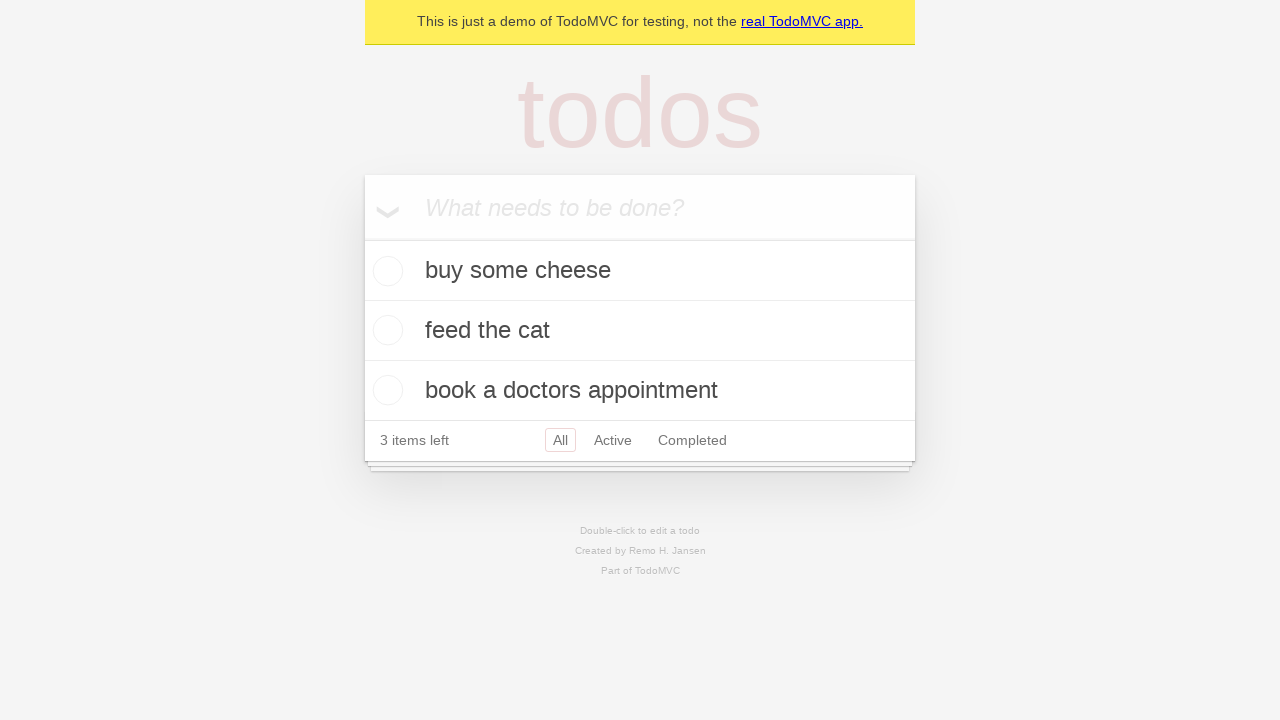